Tests opting out of A/B tests by first verifying the page shows an A/B test variant, then adding an opt-out cookie, refreshing the page, and confirming the page now shows "No A/B Test"

Starting URL: http://the-internet.herokuapp.com/abtest

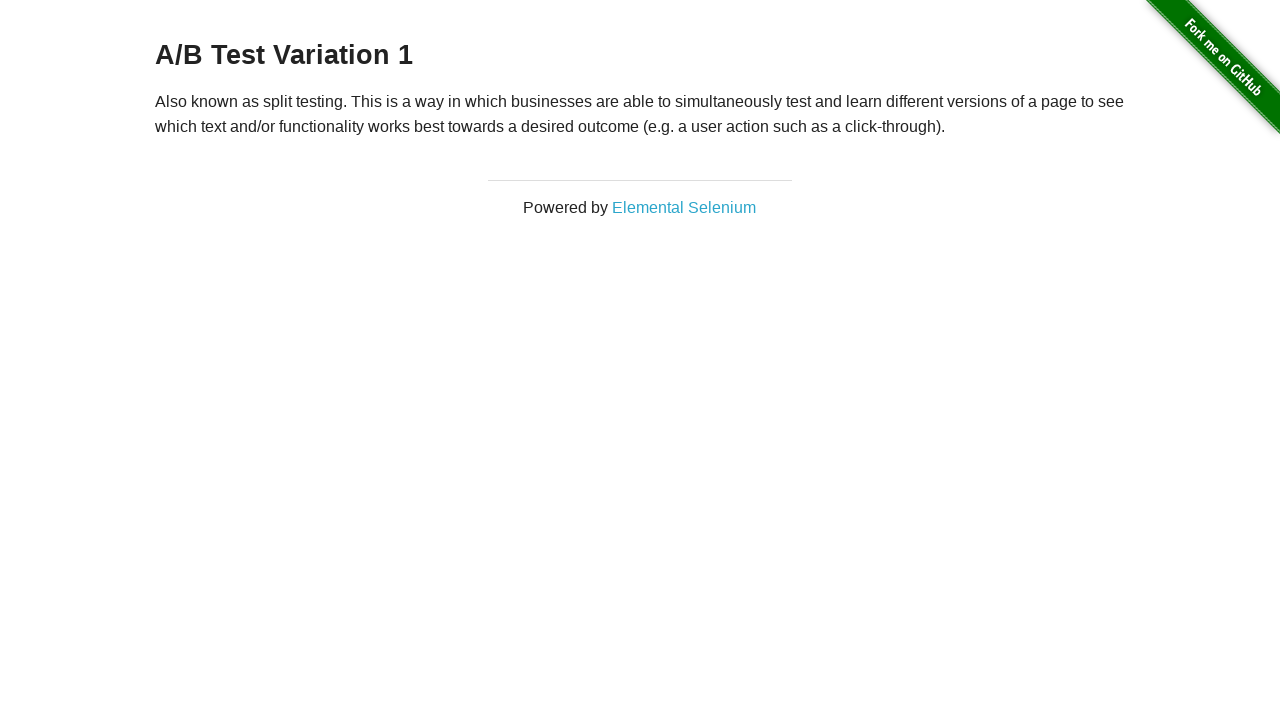

Located h3 heading element
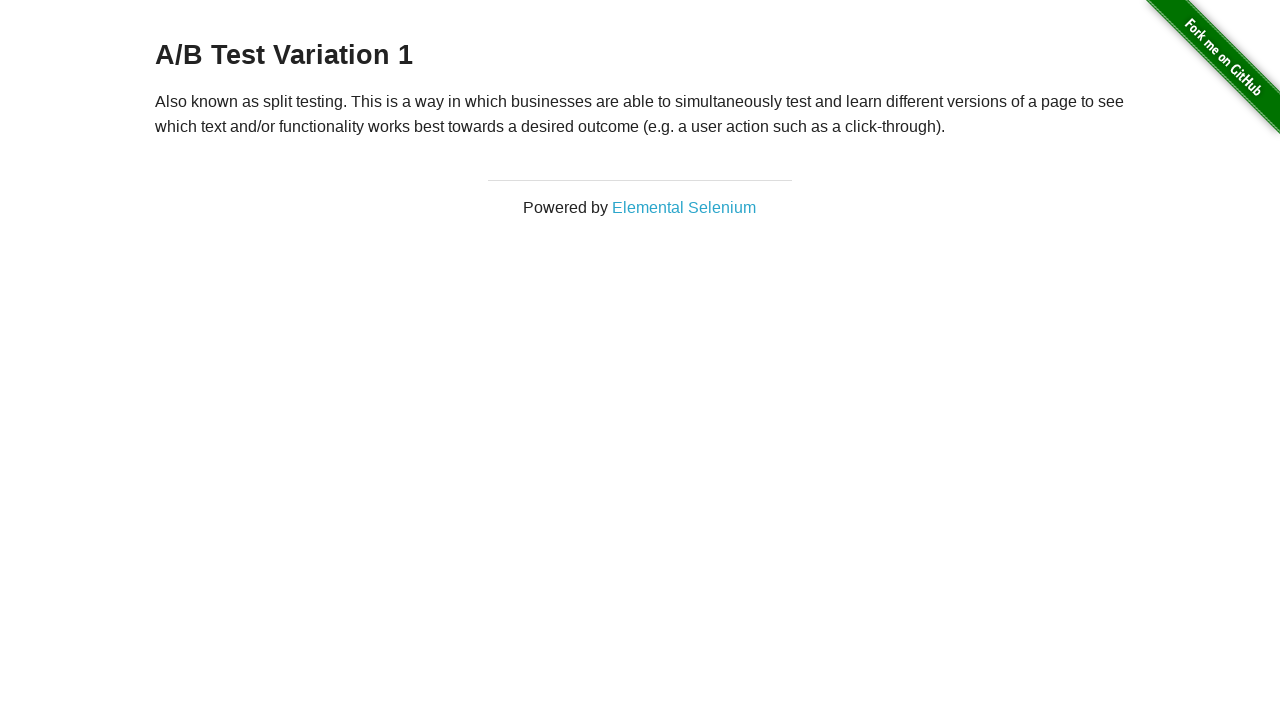

Retrieved heading text content
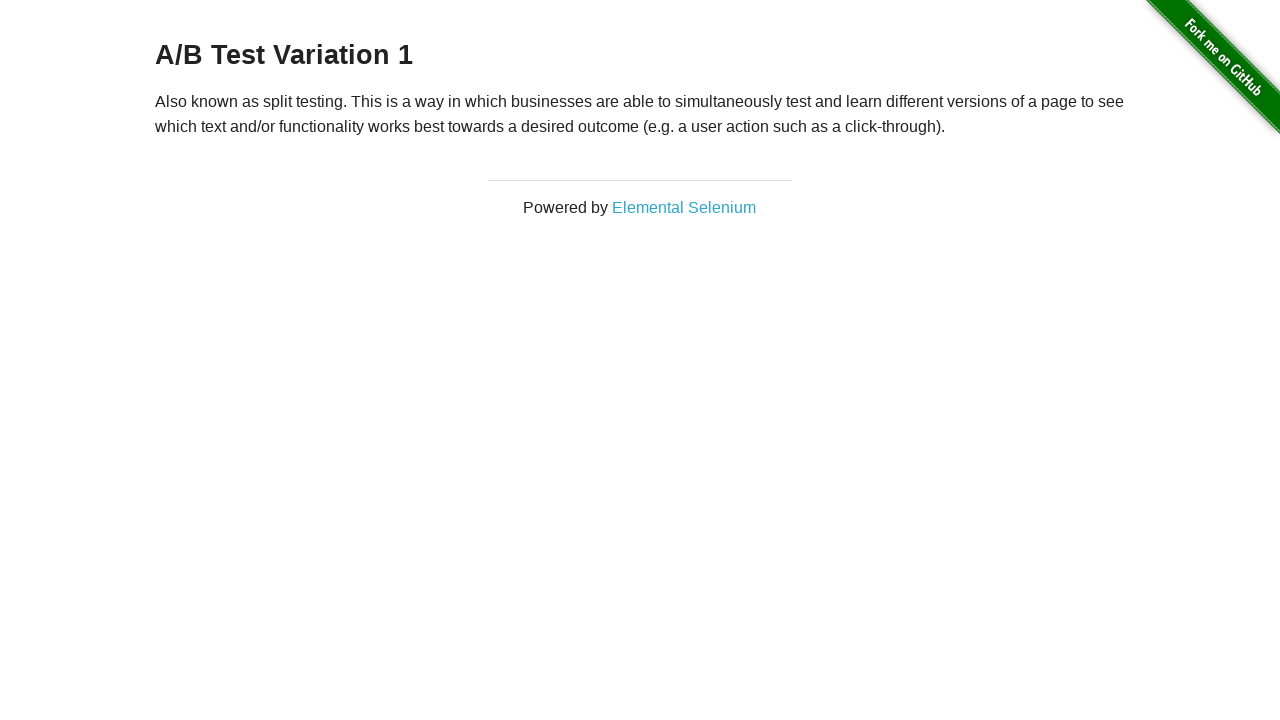

Verified page shows A/B test variant: 'A/B Test Variation 1'
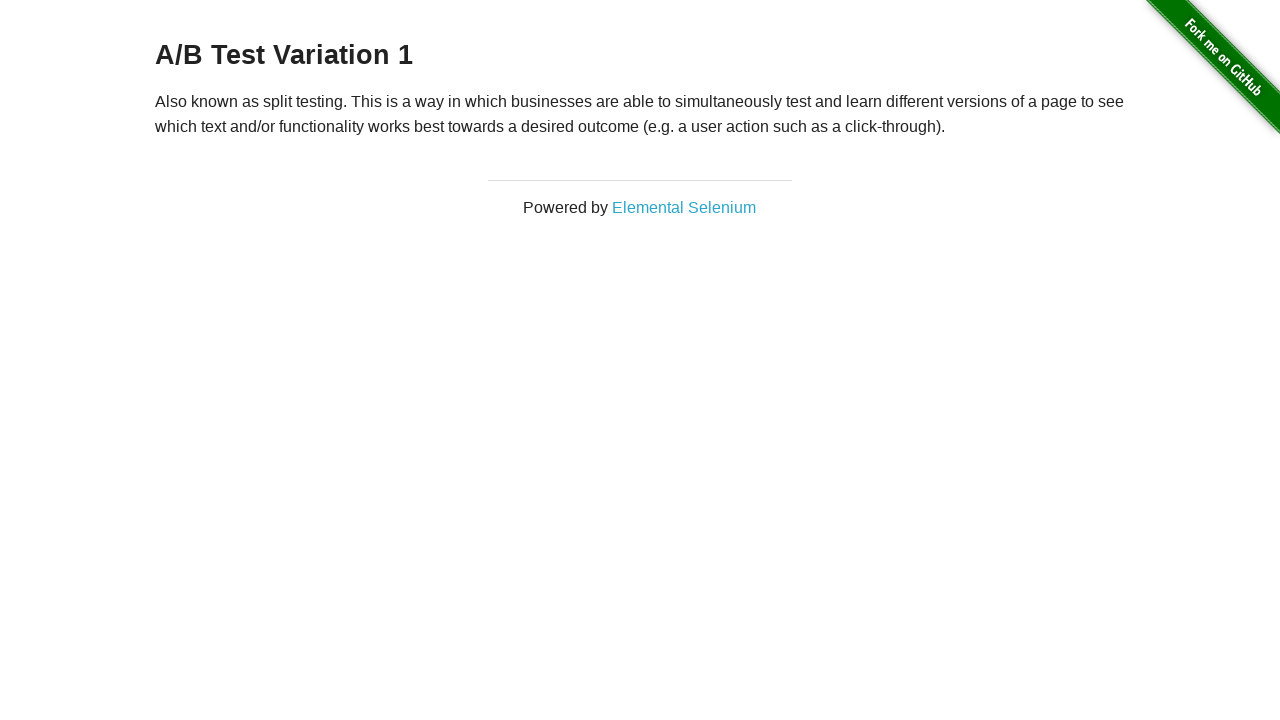

Added optimizelyOptOut cookie to context
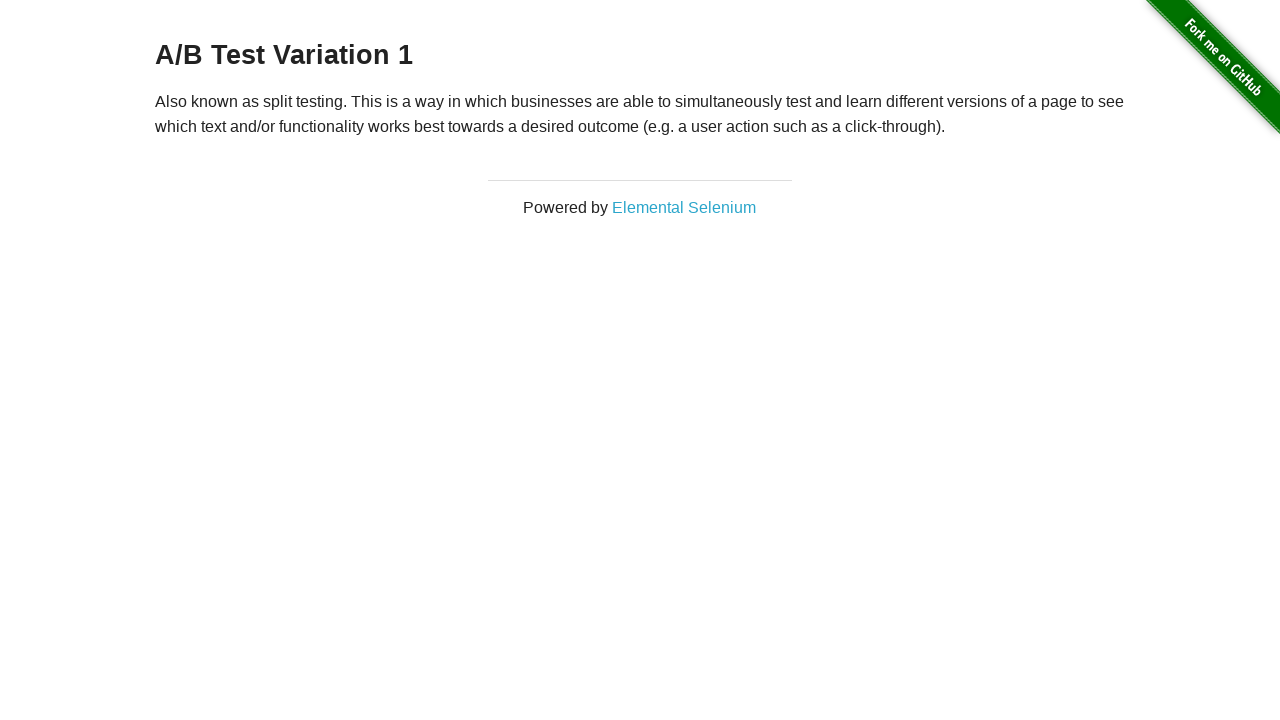

Reloaded page after setting opt-out cookie
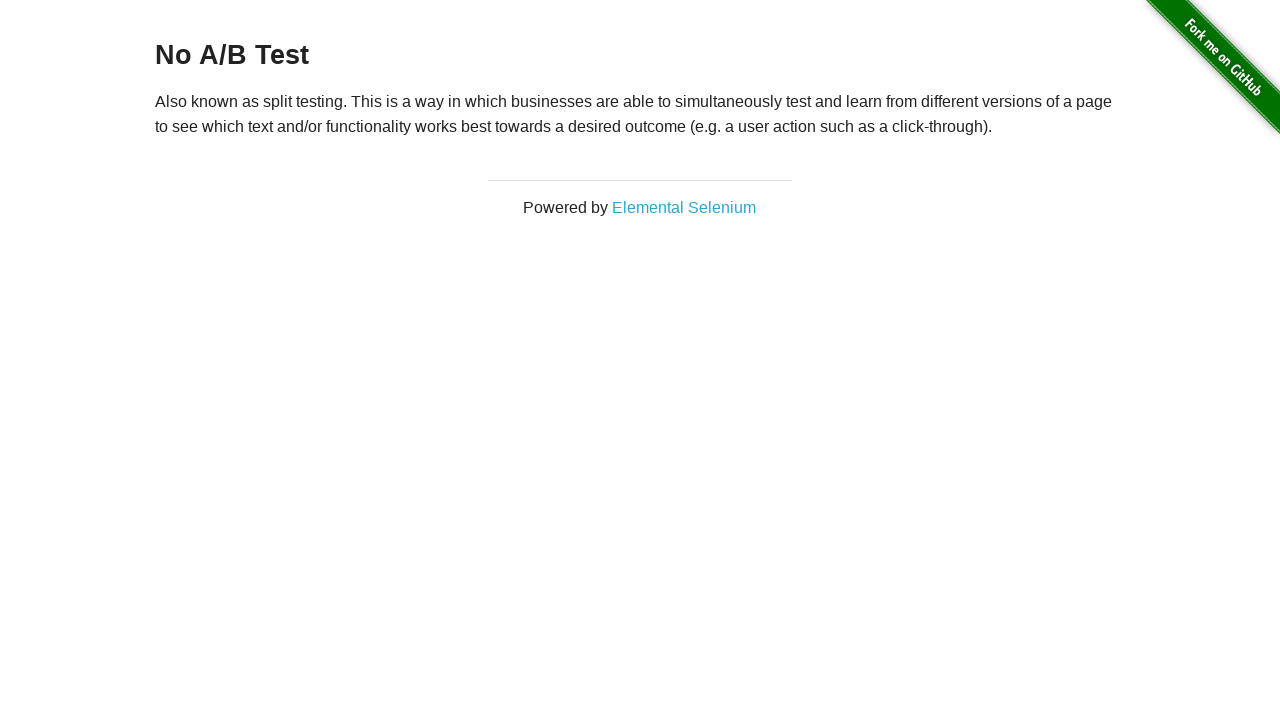

Retrieved heading text after page reload
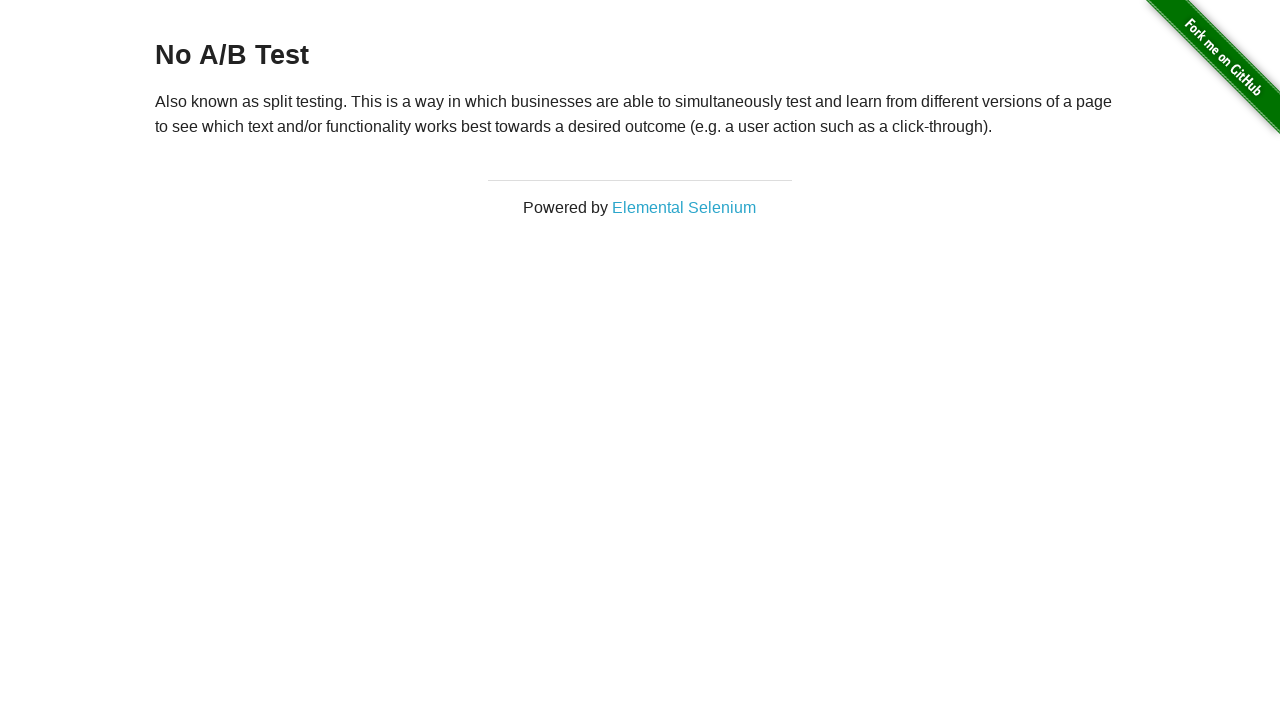

Verified page now displays 'No A/B Test' - opt-out successful
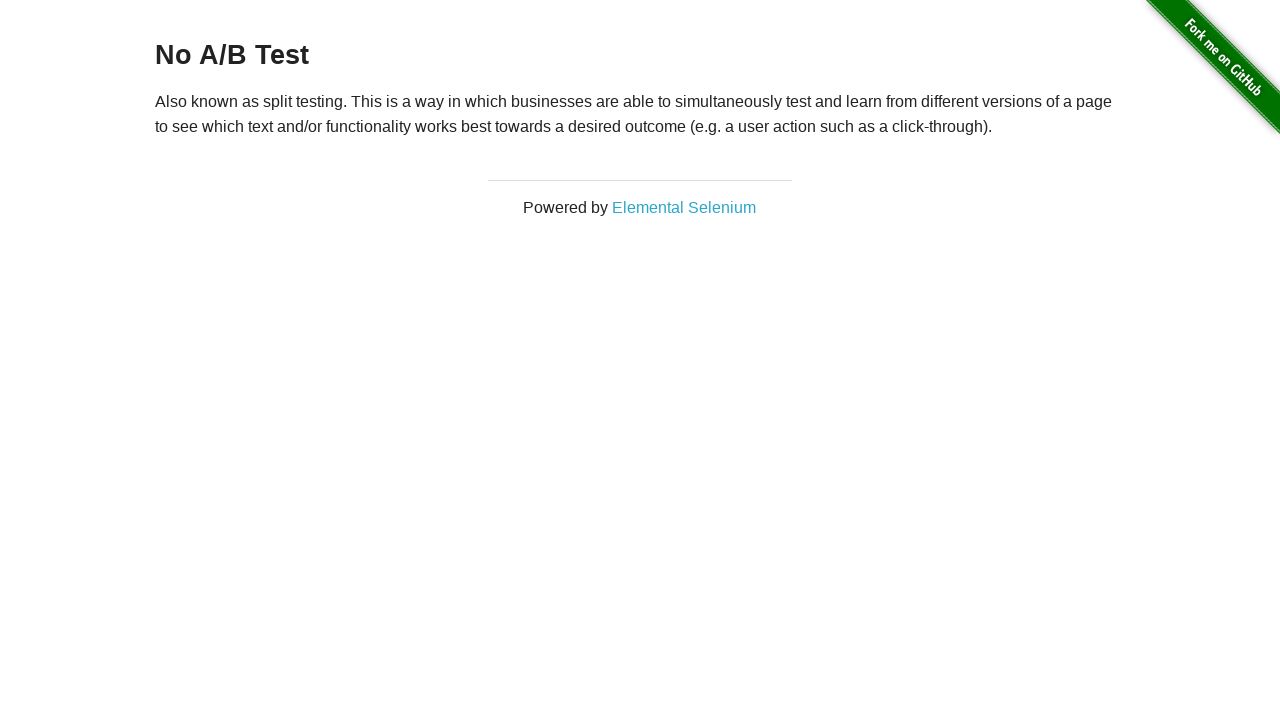

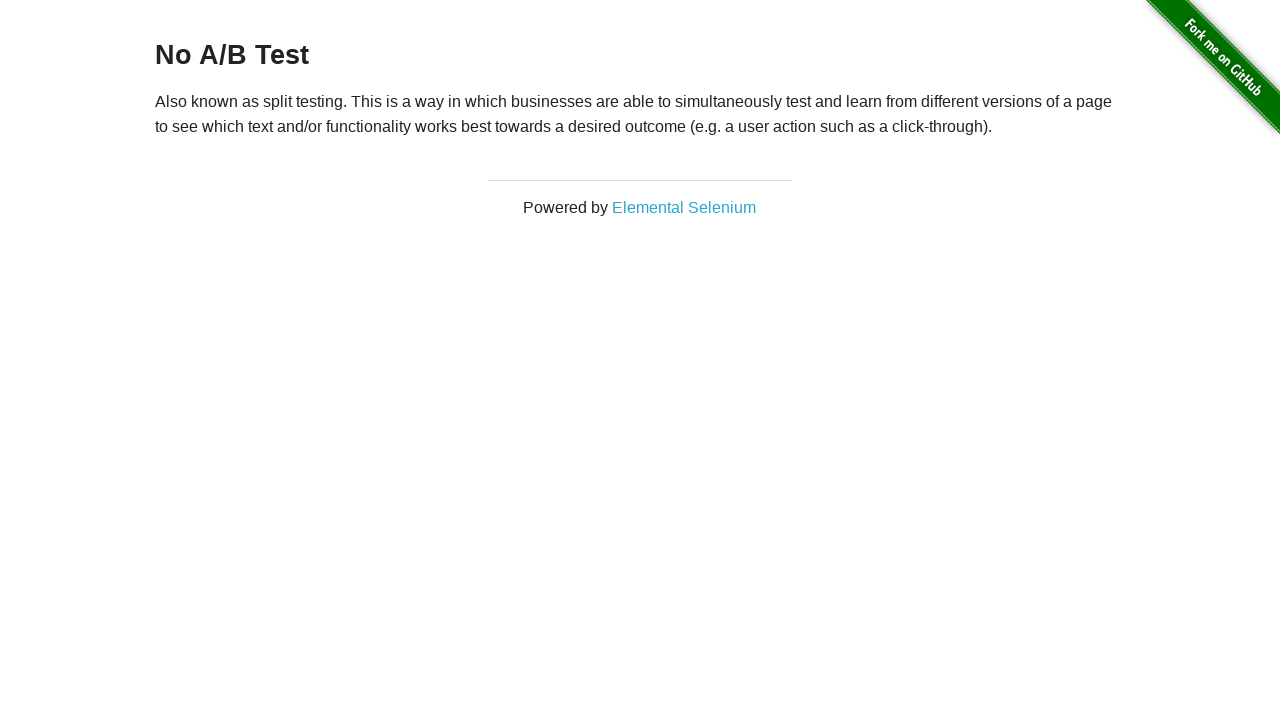